Tests signup validation by attempting to register with blank username field

Starting URL: https://selenium-blog.herokuapp.com

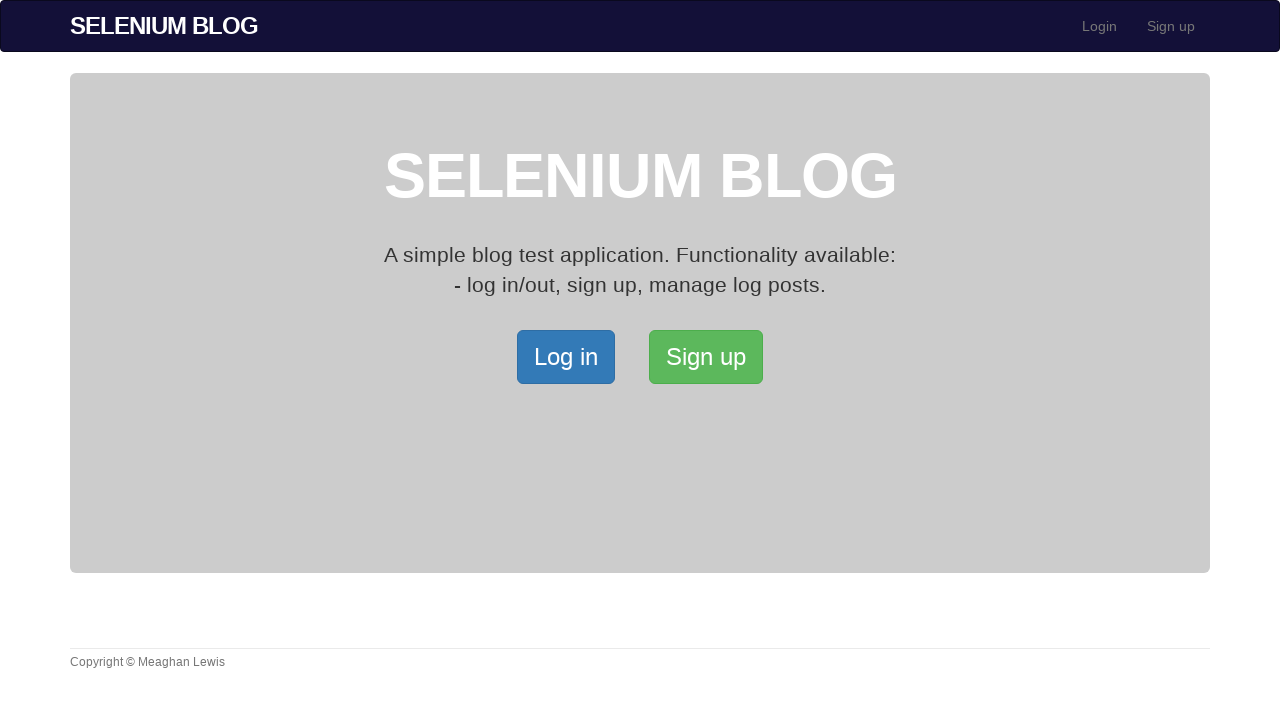

Clicked signup button in navbar to open signup page at (1171, 26) on xpath=//*[@id="bs-example-navbar-collapse-1"]/ul/li[2]/a
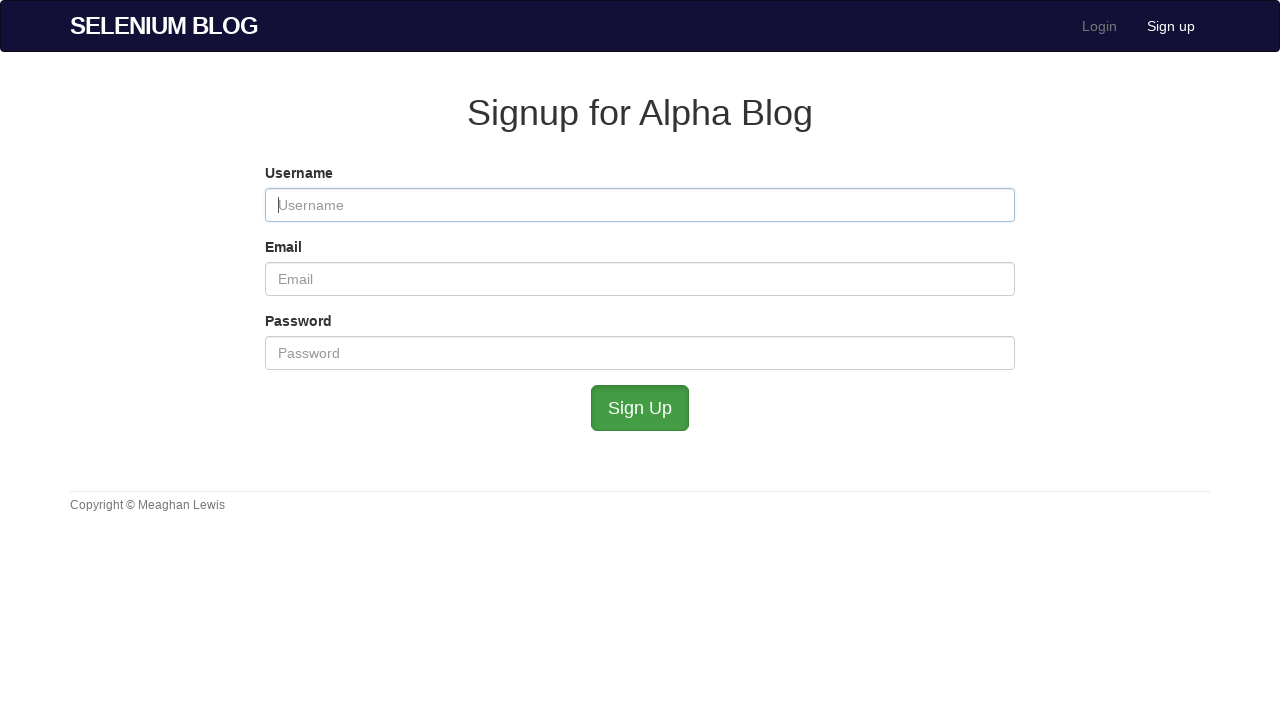

Filled username field with blank space on #user_username
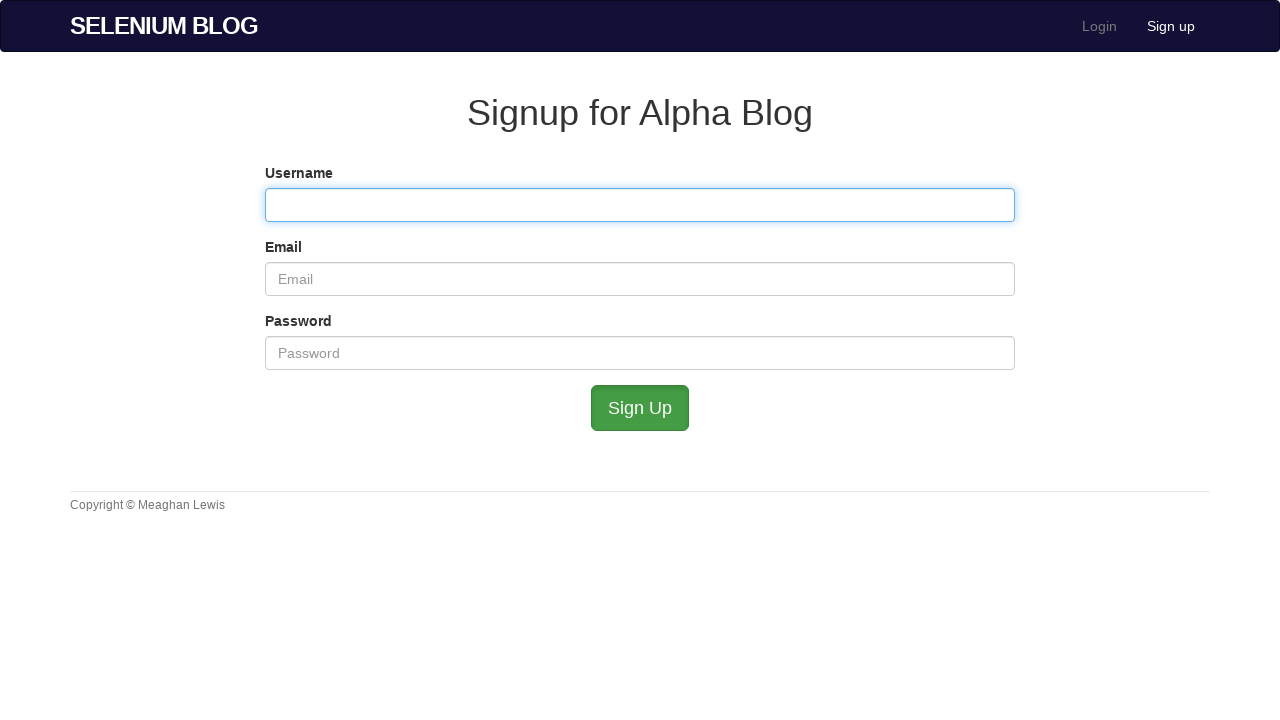

Filled email field with testuser615@gmail.com on #user_email
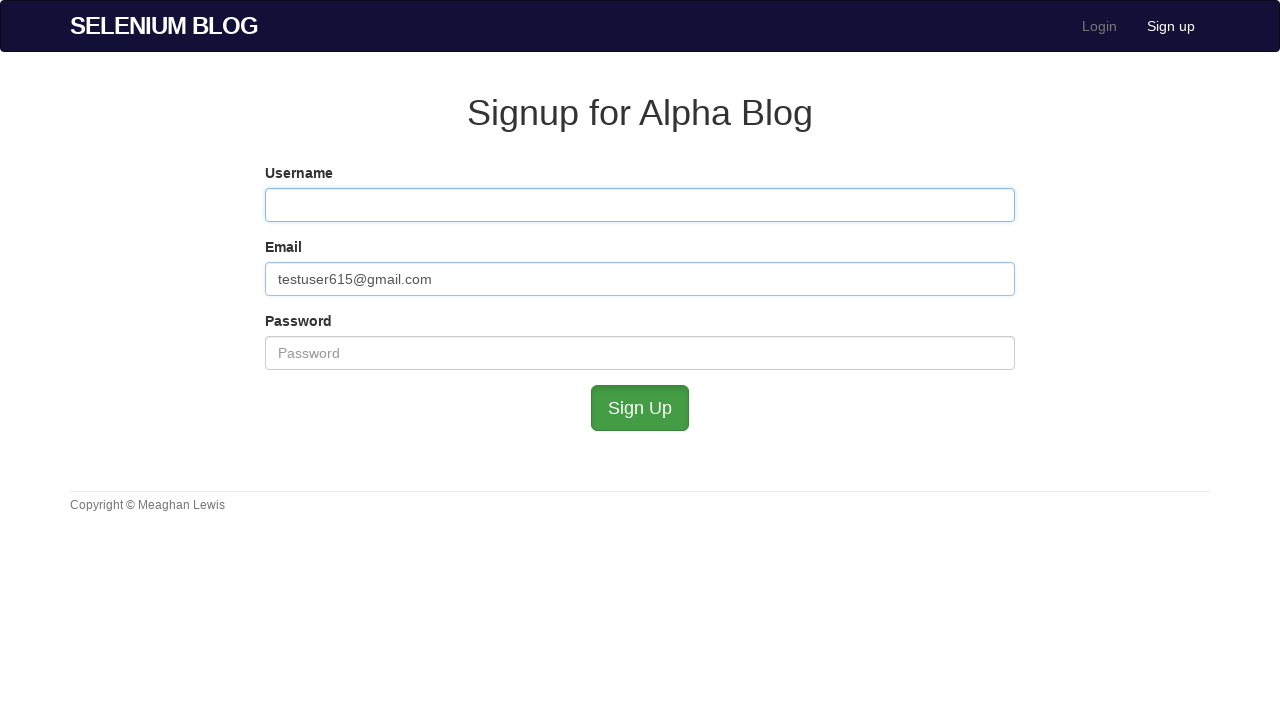

Filled password field with admin on #user_password
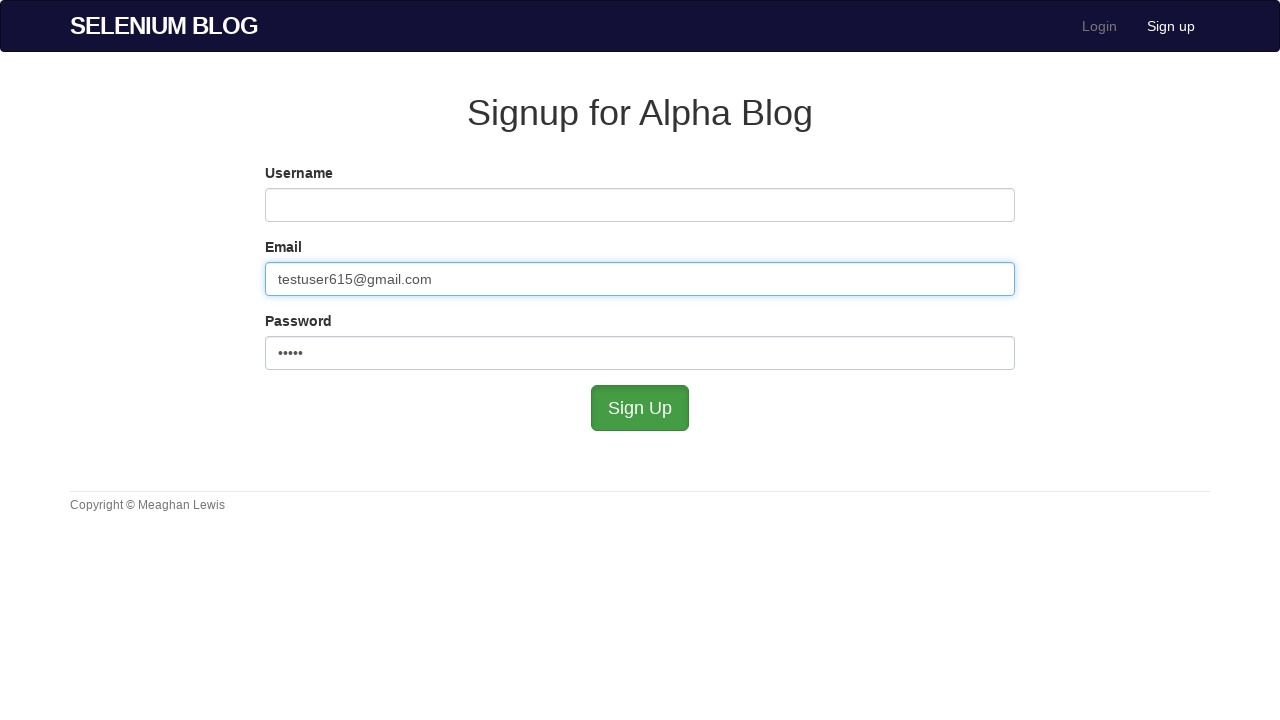

Clicked signup button to attempt registration with blank username field at (640, 408) on #submit
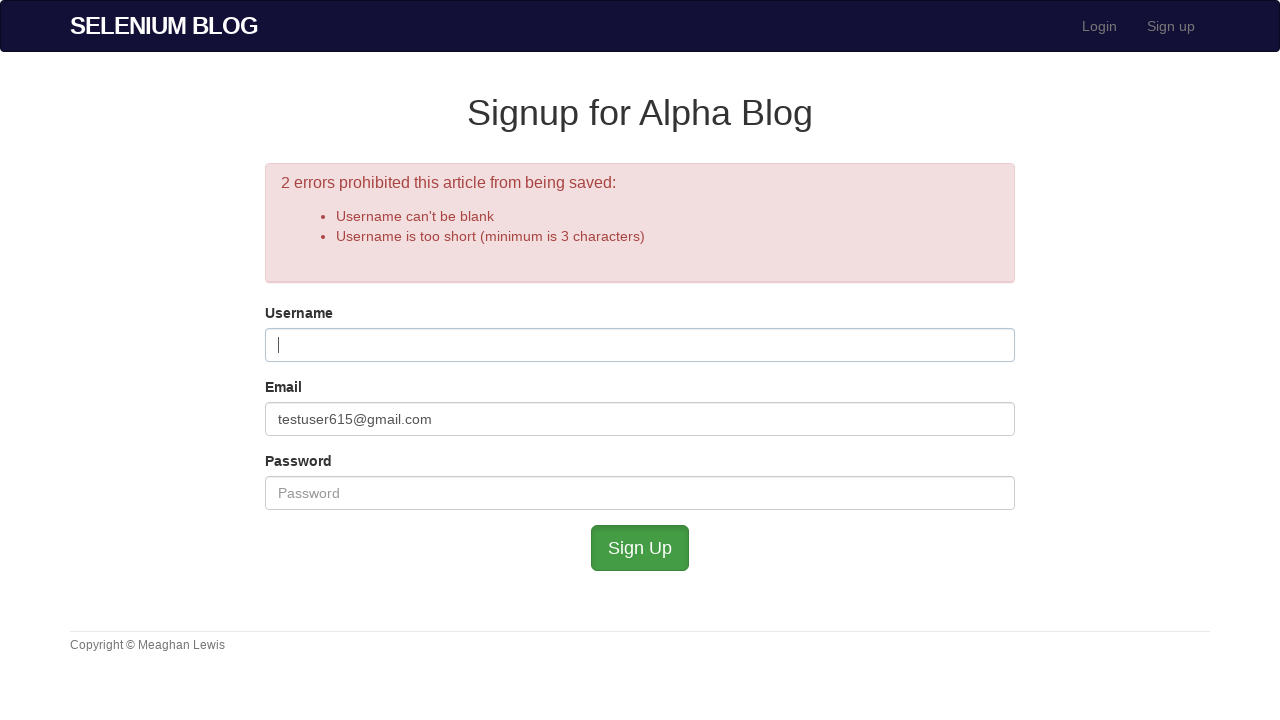

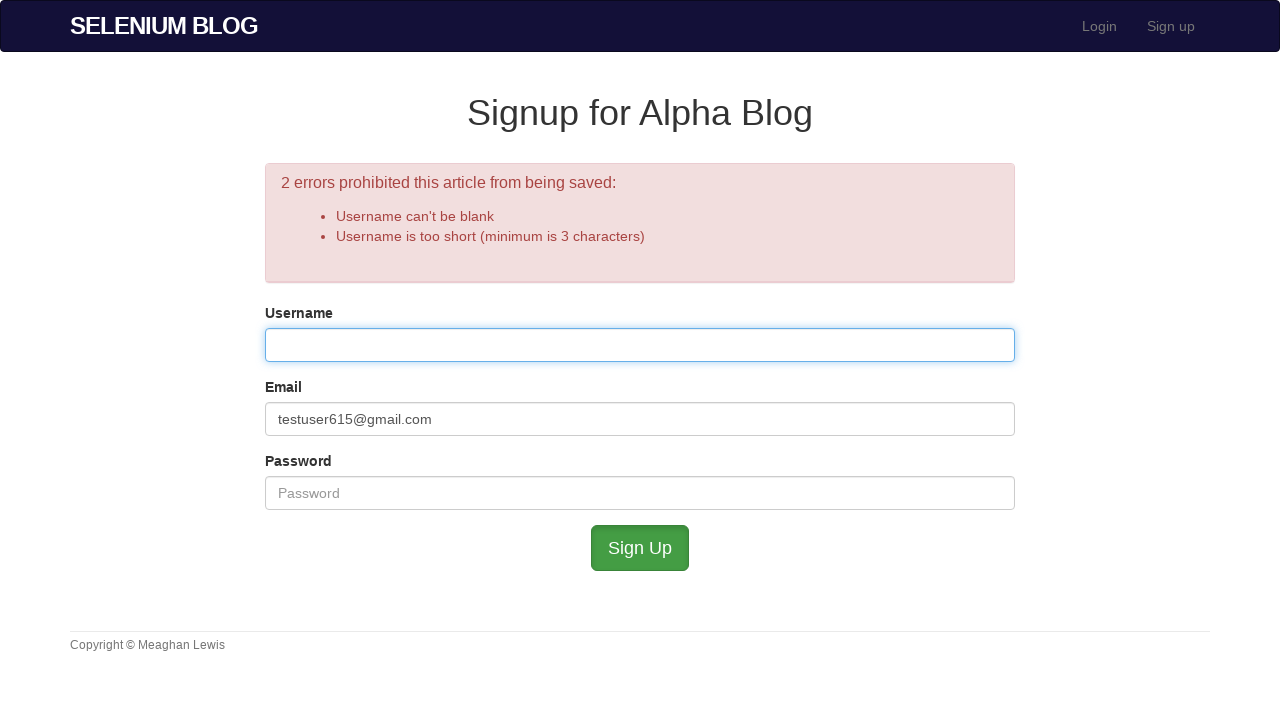